Tests filtering to display active items only by clicking the Active link

Starting URL: https://demo.playwright.dev/todomvc

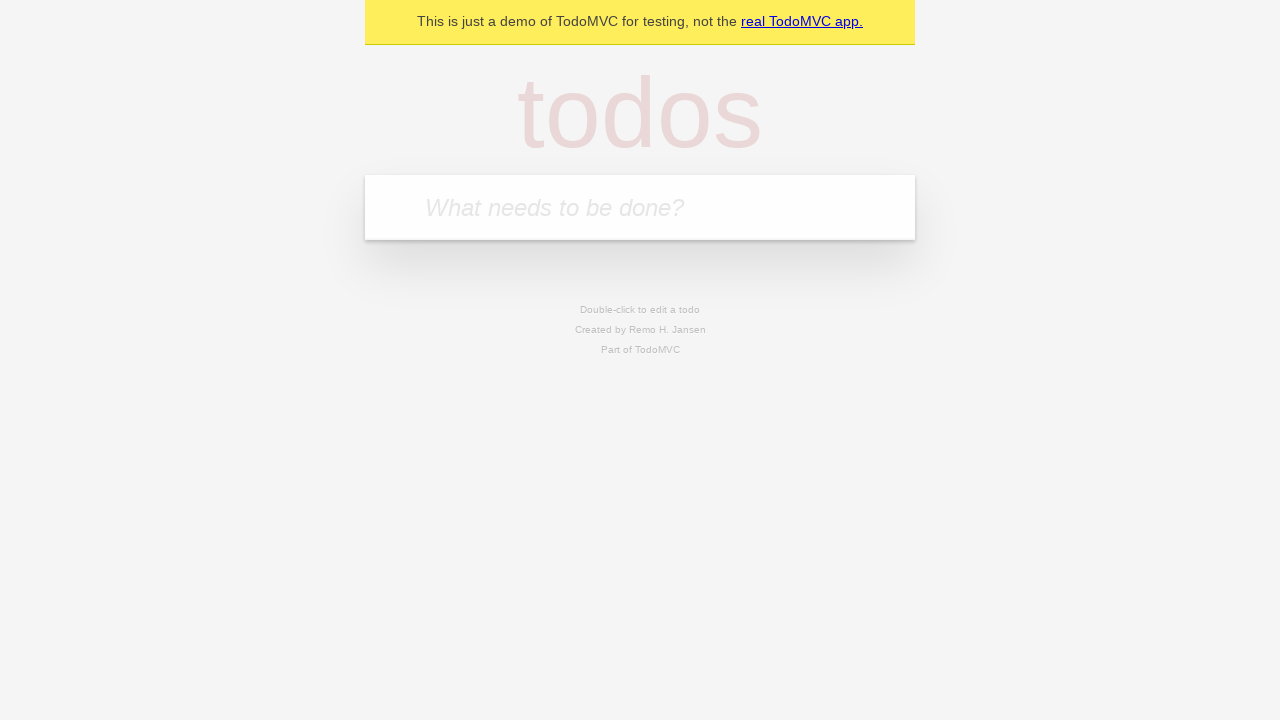

Filled todo input with 'buy some cheese' on internal:attr=[placeholder="What needs to be done?"i]
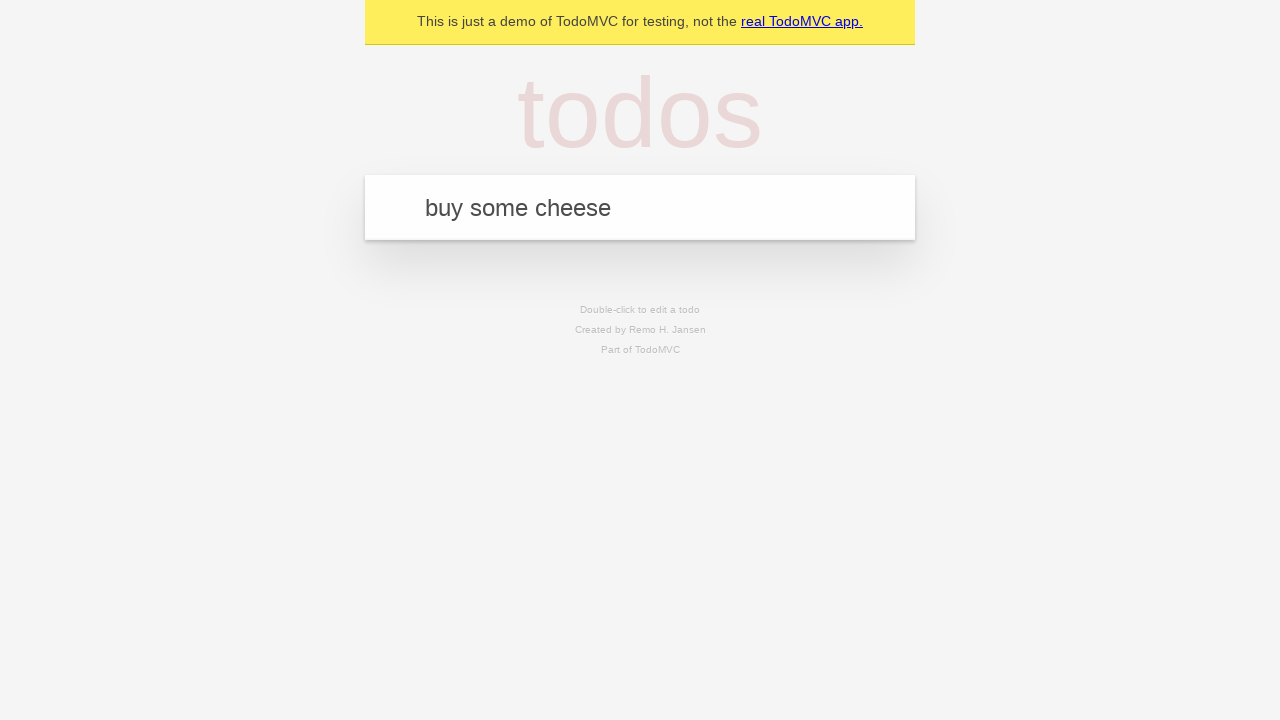

Pressed Enter to create todo 'buy some cheese' on internal:attr=[placeholder="What needs to be done?"i]
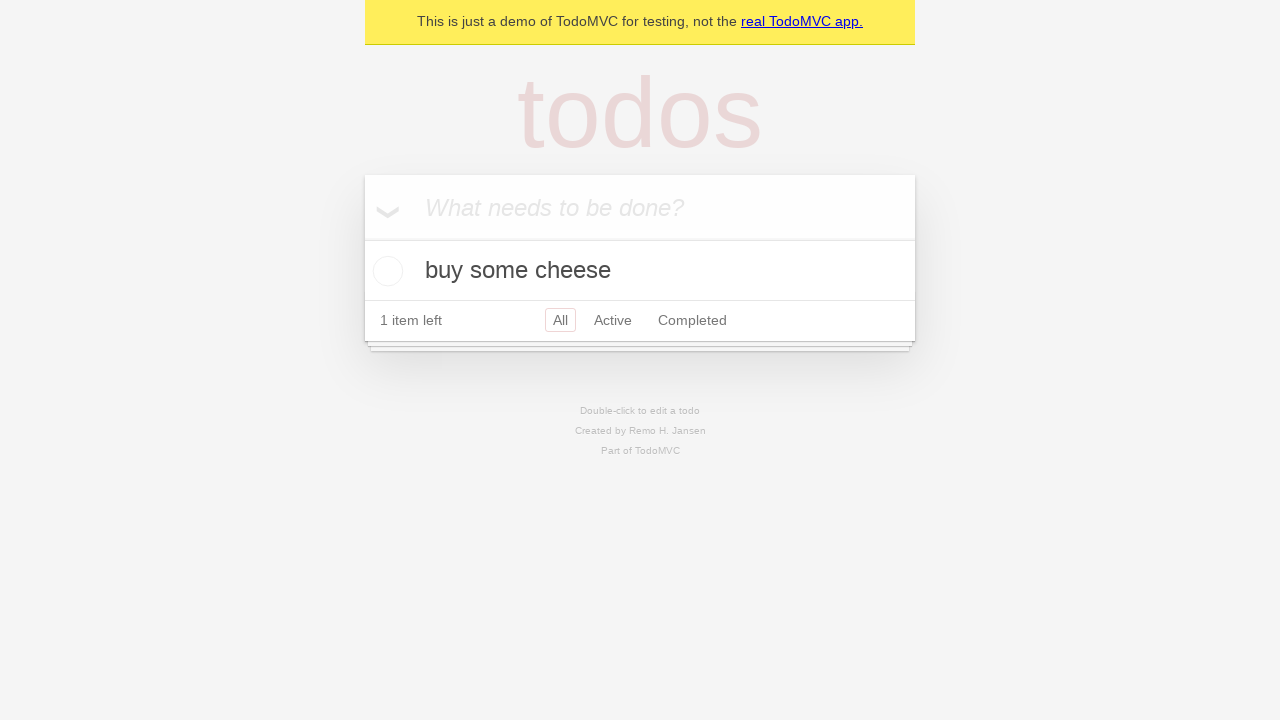

Filled todo input with 'feed the cat' on internal:attr=[placeholder="What needs to be done?"i]
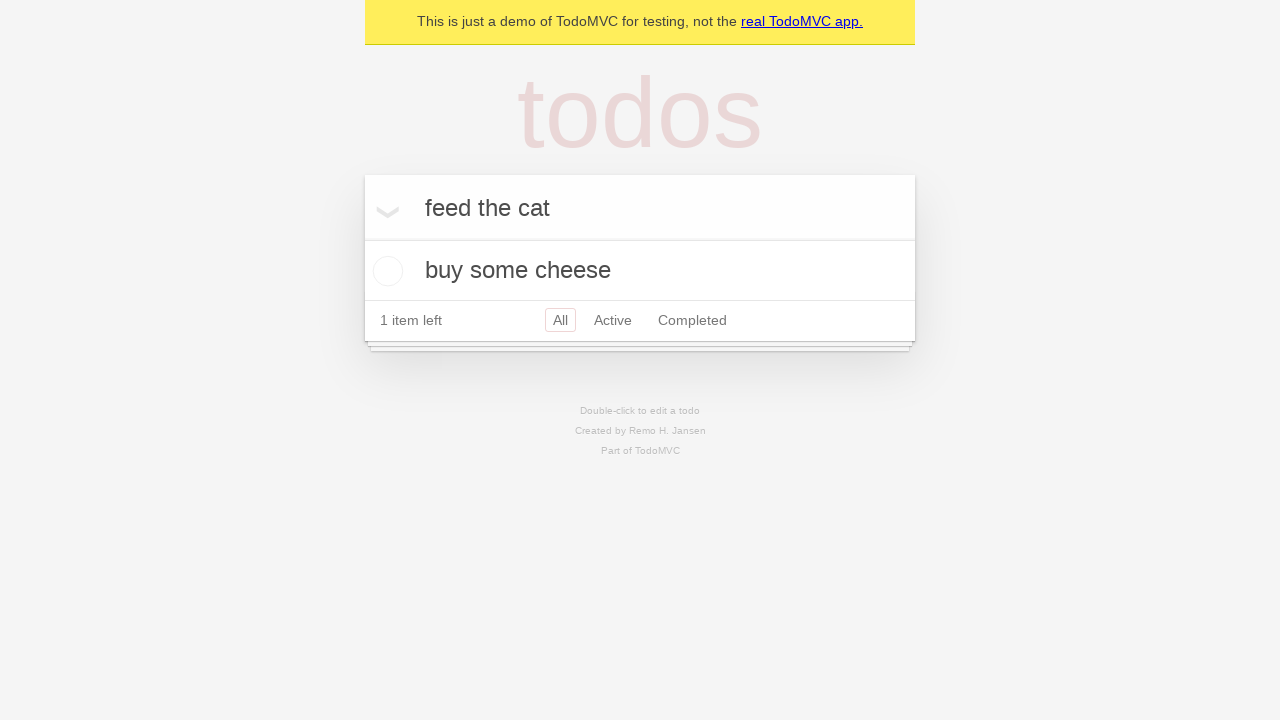

Pressed Enter to create todo 'feed the cat' on internal:attr=[placeholder="What needs to be done?"i]
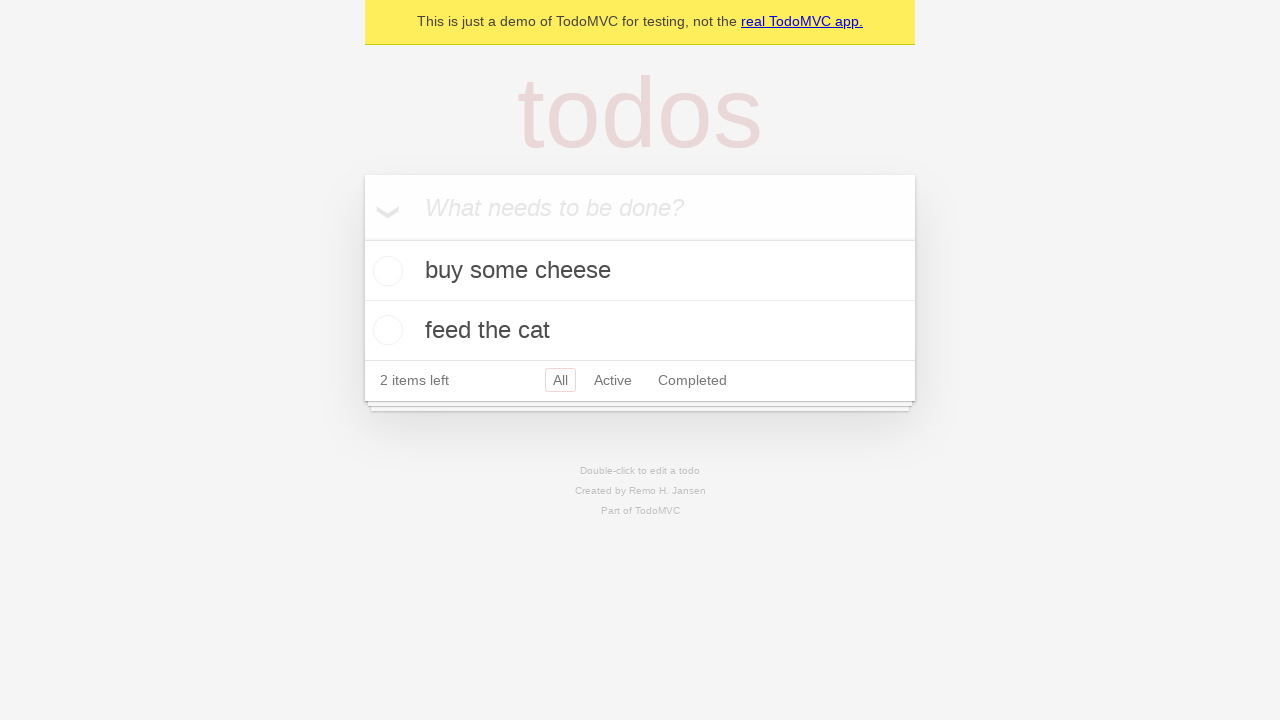

Filled todo input with 'book a doctors appointment' on internal:attr=[placeholder="What needs to be done?"i]
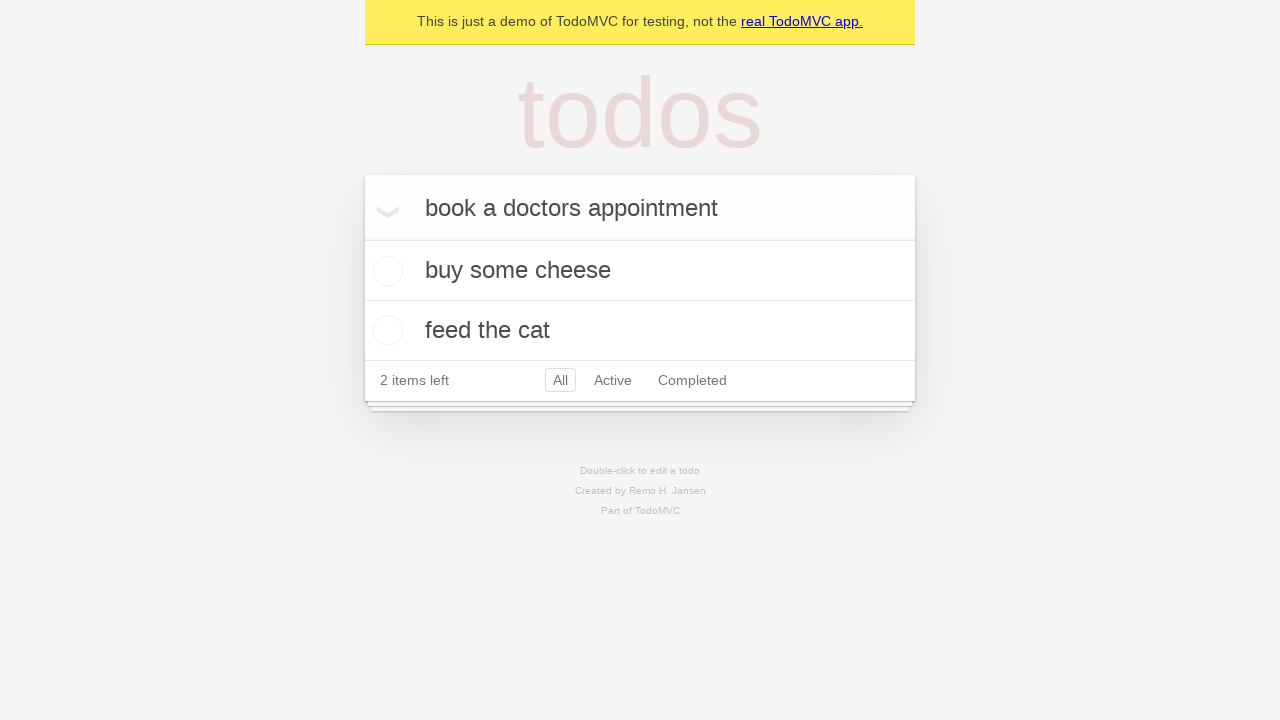

Pressed Enter to create todo 'book a doctors appointment' on internal:attr=[placeholder="What needs to be done?"i]
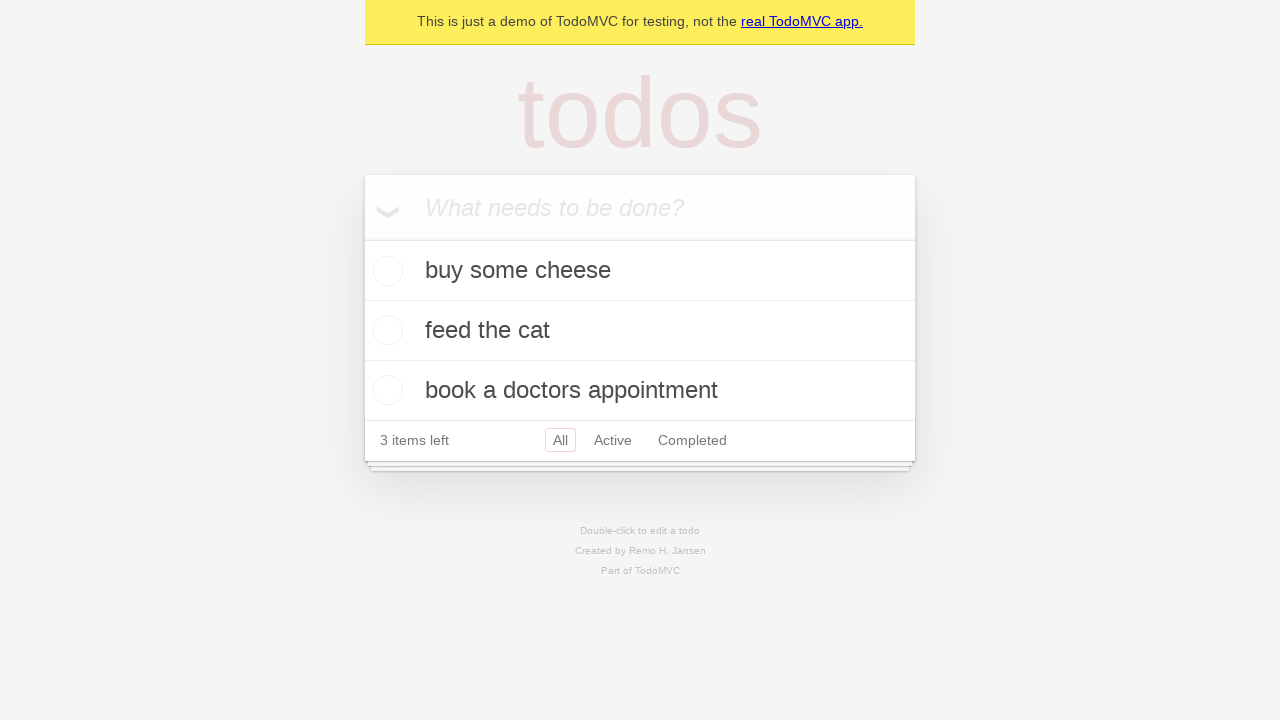

Checked the second todo item (feed the cat) at (385, 330) on internal:testid=[data-testid="todo-item"s] >> nth=1 >> internal:role=checkbox
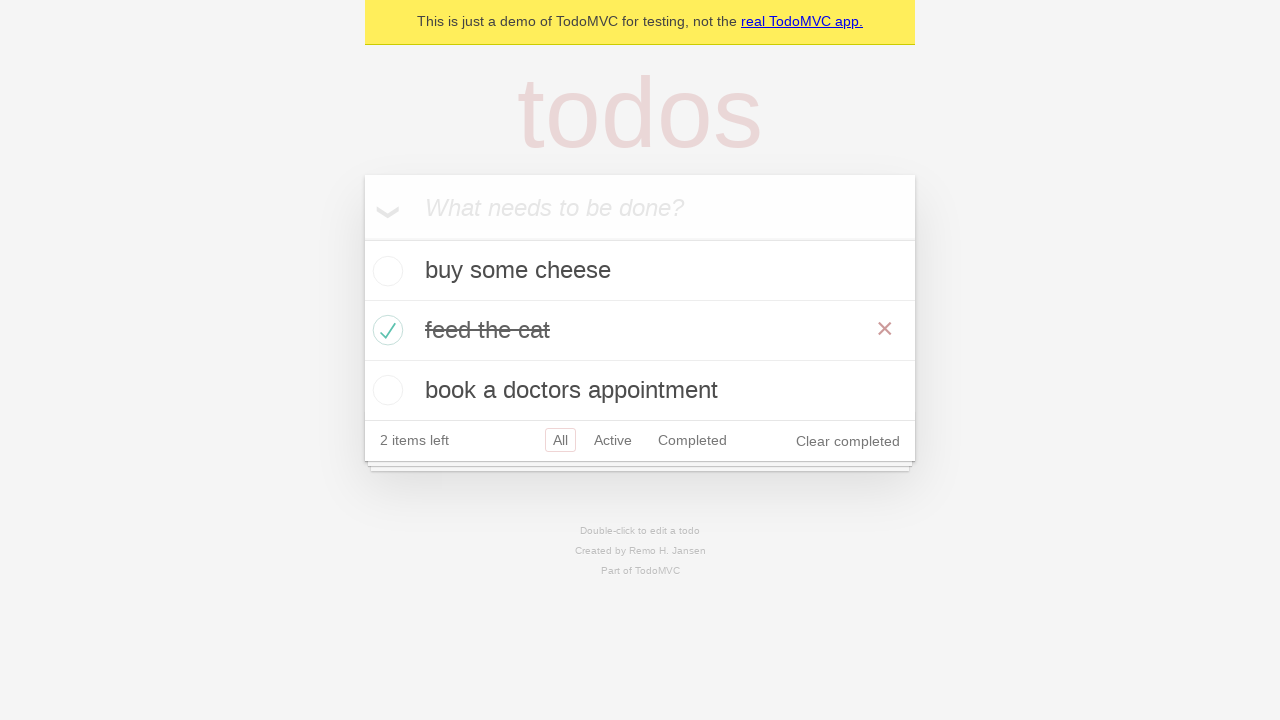

Clicked Active filter to display only active items at (613, 440) on internal:role=link[name="Active"i]
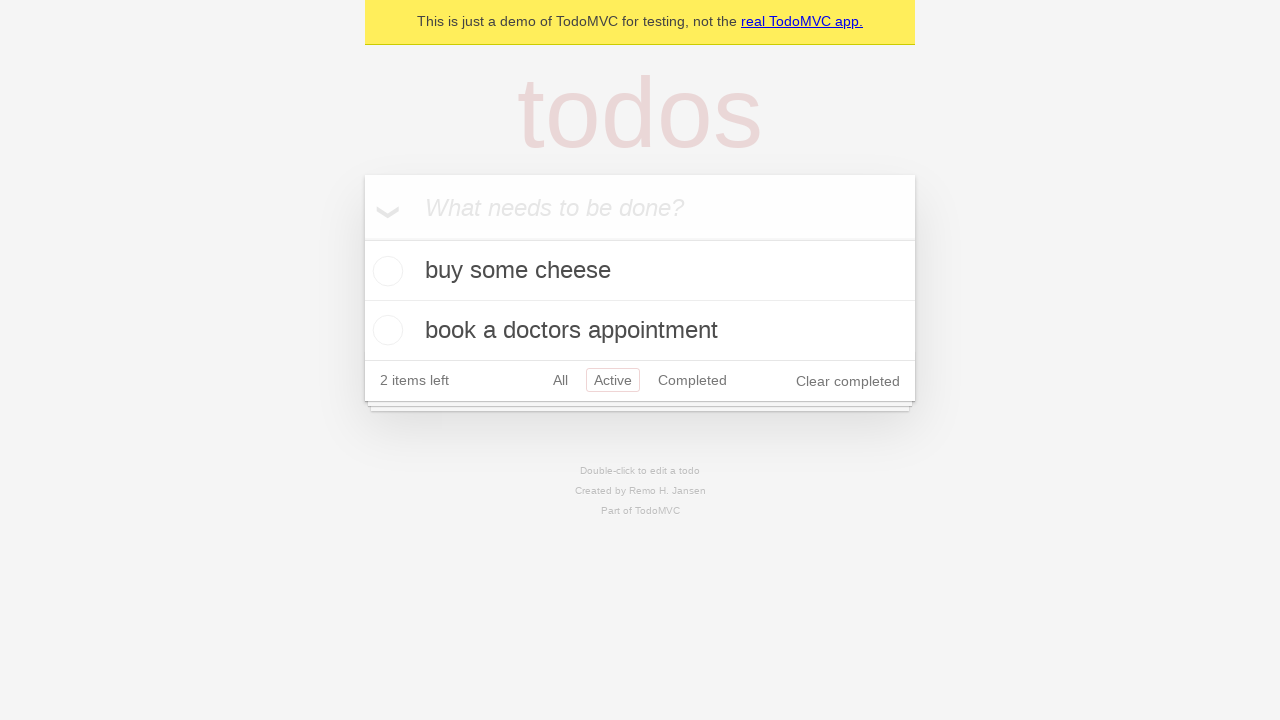

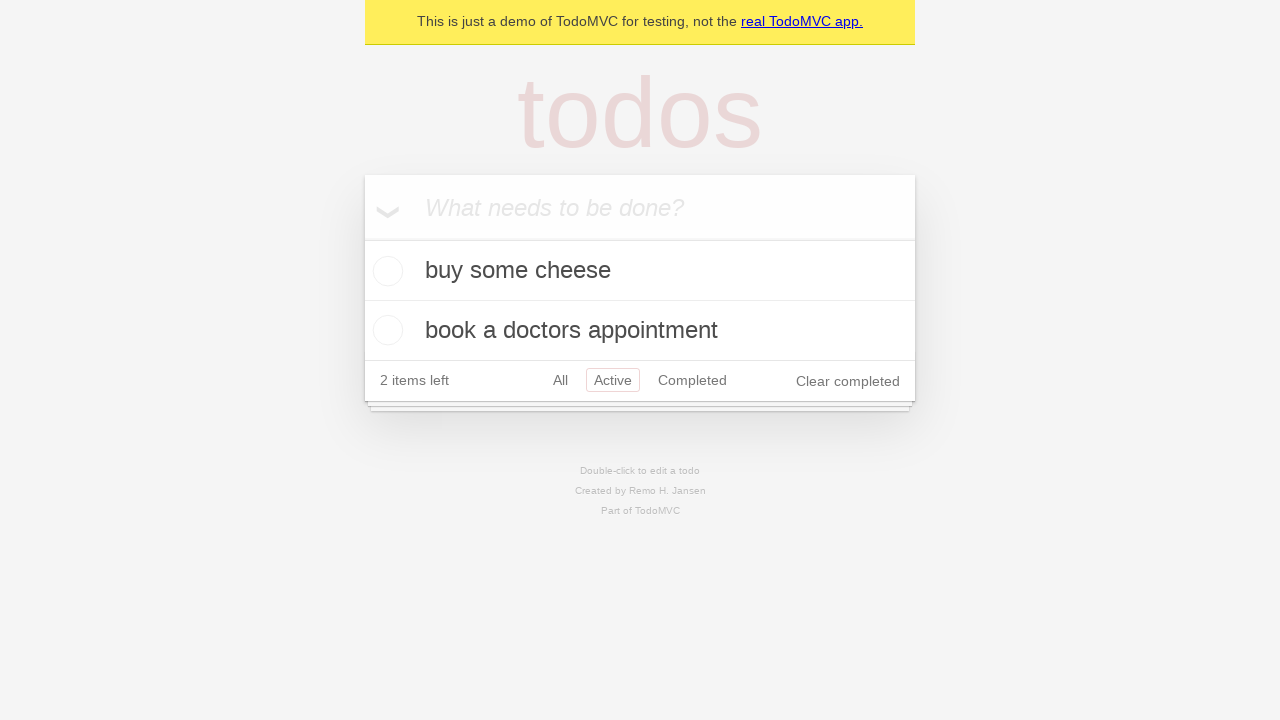